Tests E-Prime checker with typesetter's apostrophe (curly quote)

Starting URL: https://www.exploratorytestingacademy.com/app/

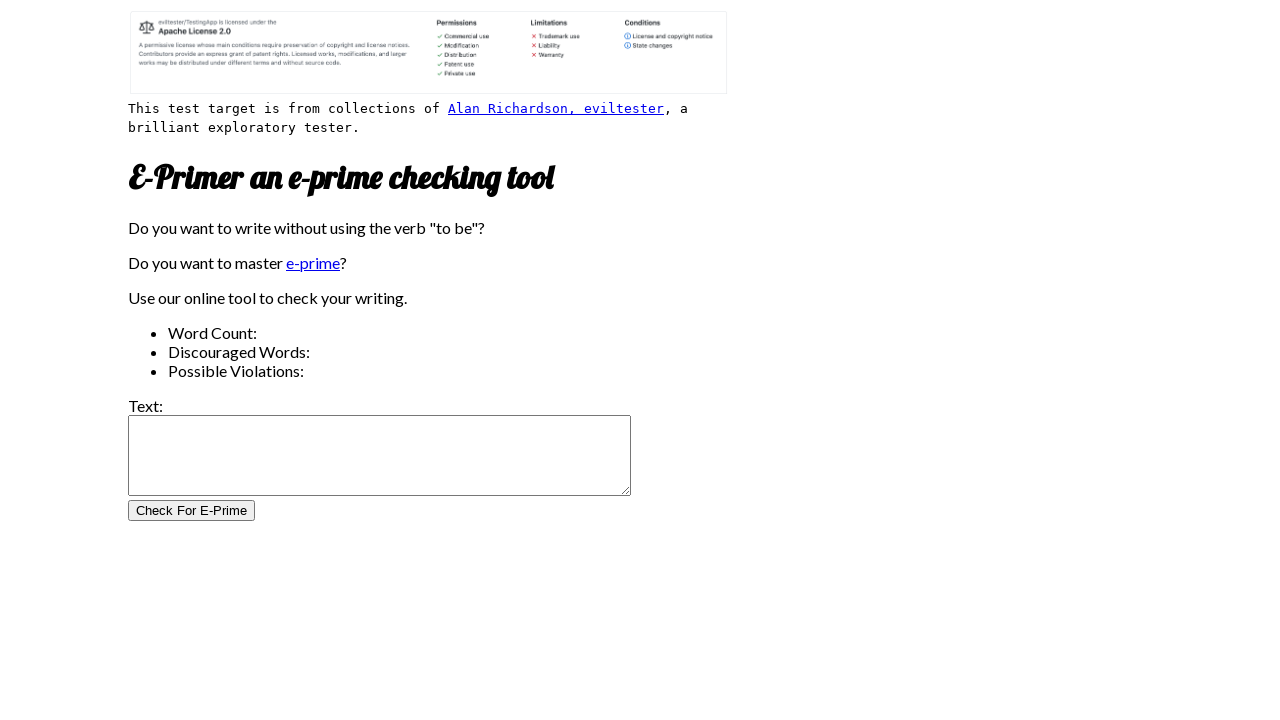

Filled input field with text containing typesetter's apostrophe (curly quote) on #inputtext
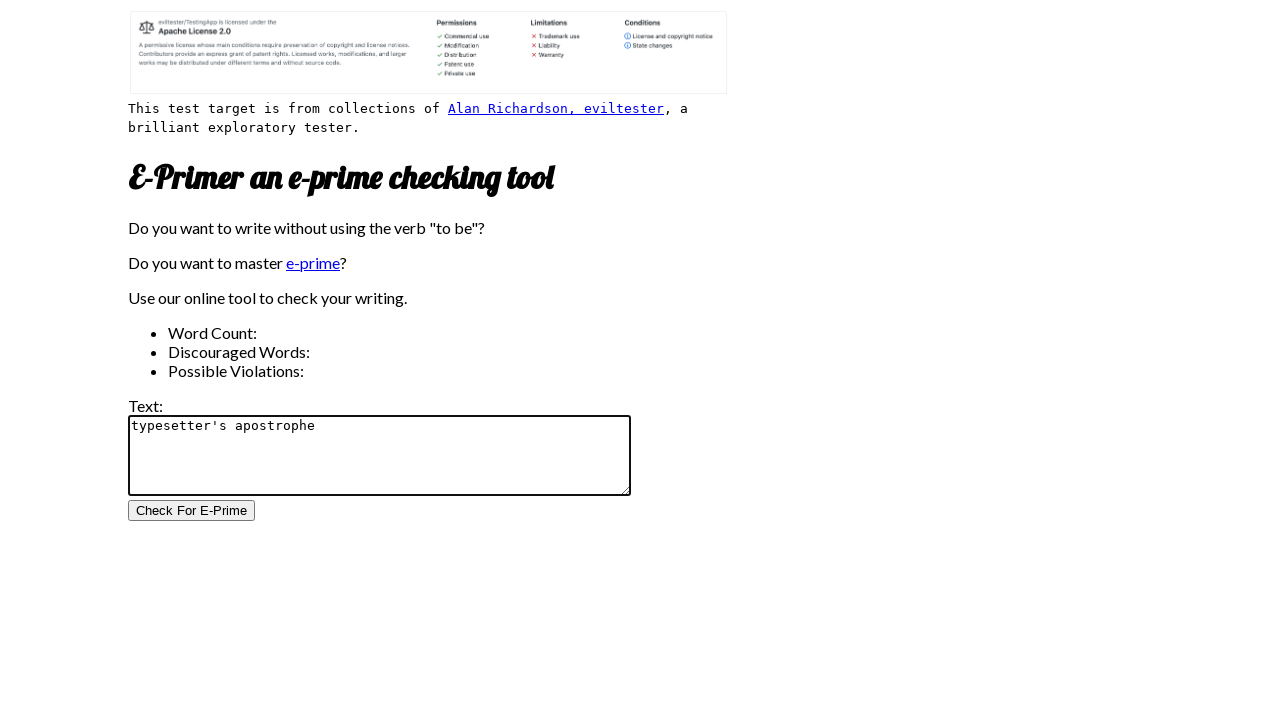

Clicked E-Prime check button at (192, 511) on #CheckForEPrimeButton
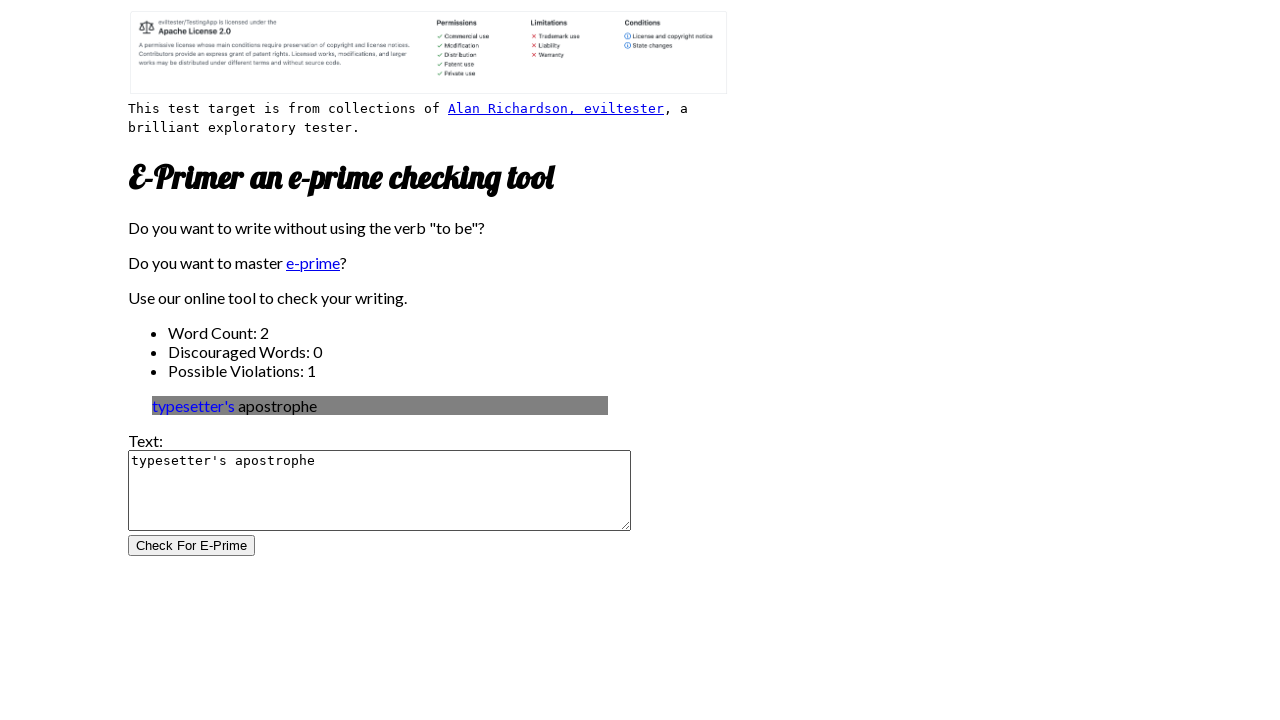

E-Prime check results loaded
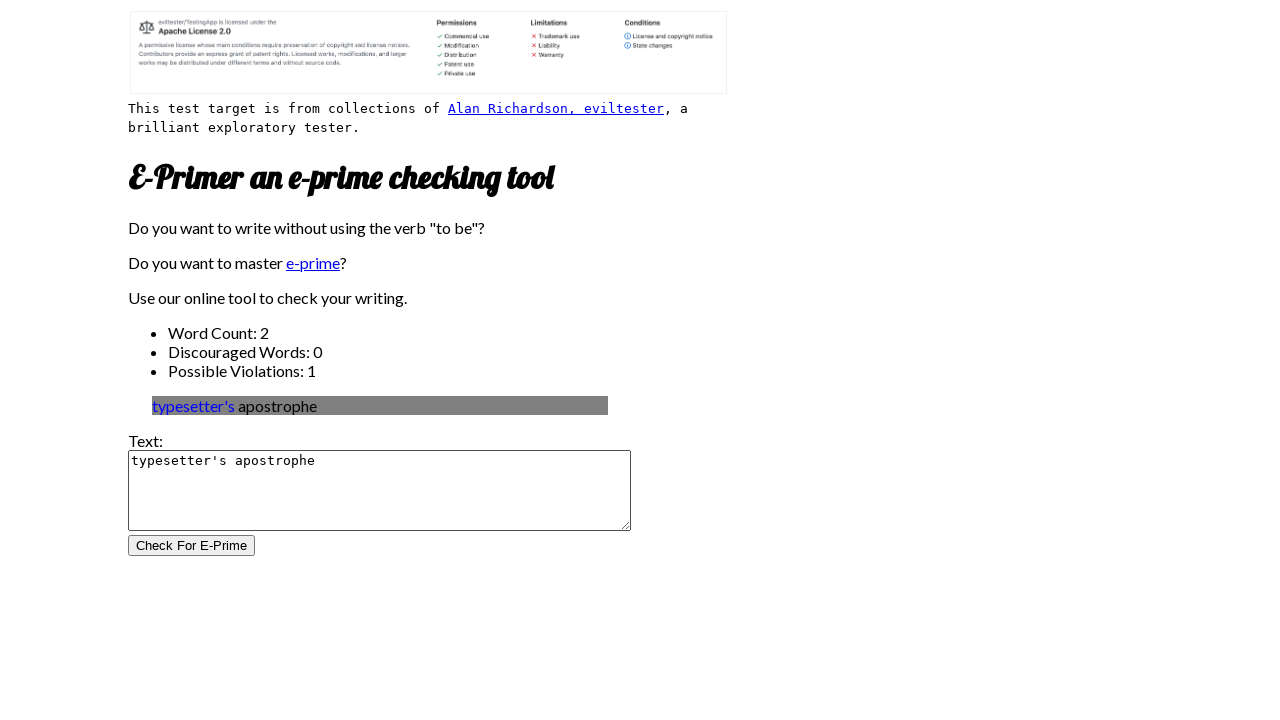

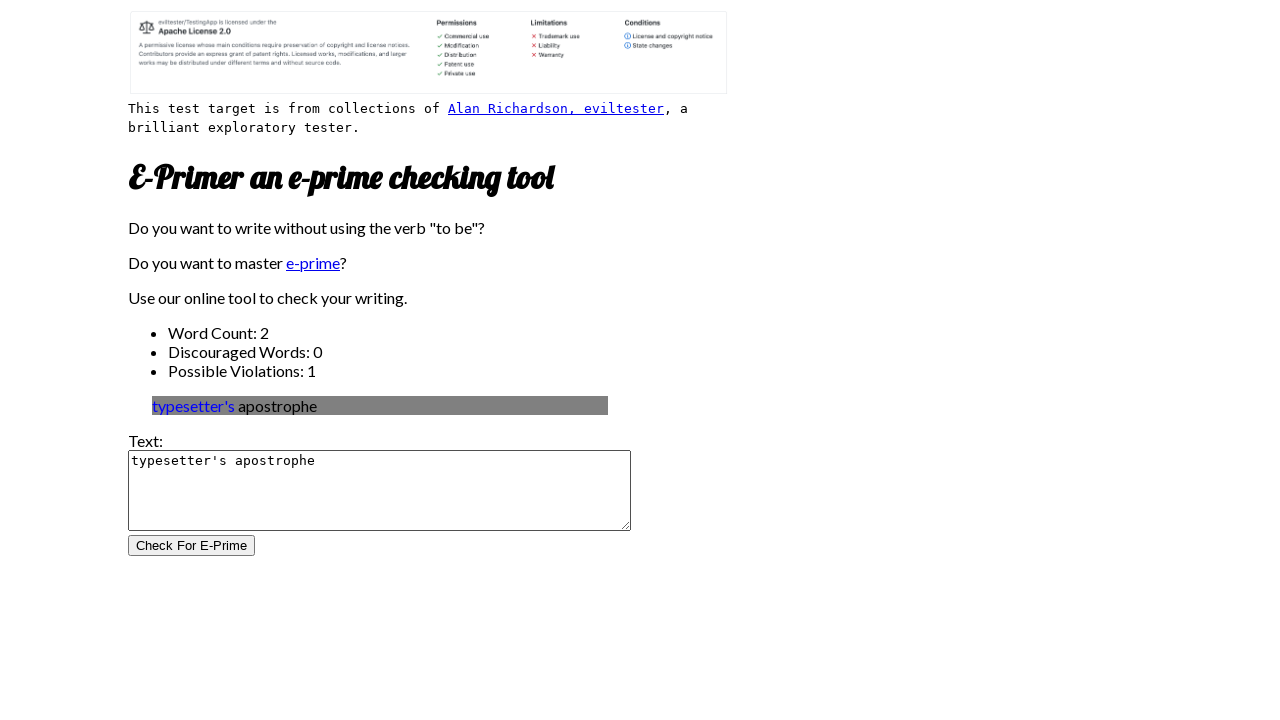